Tests the Add/Remove Elements functionality by clicking the Add Element button to create a Delete button, verifying it appears, then clicking the Delete button and verifying it disappears.

Starting URL: https://the-internet.herokuapp.com/add_remove_elements/

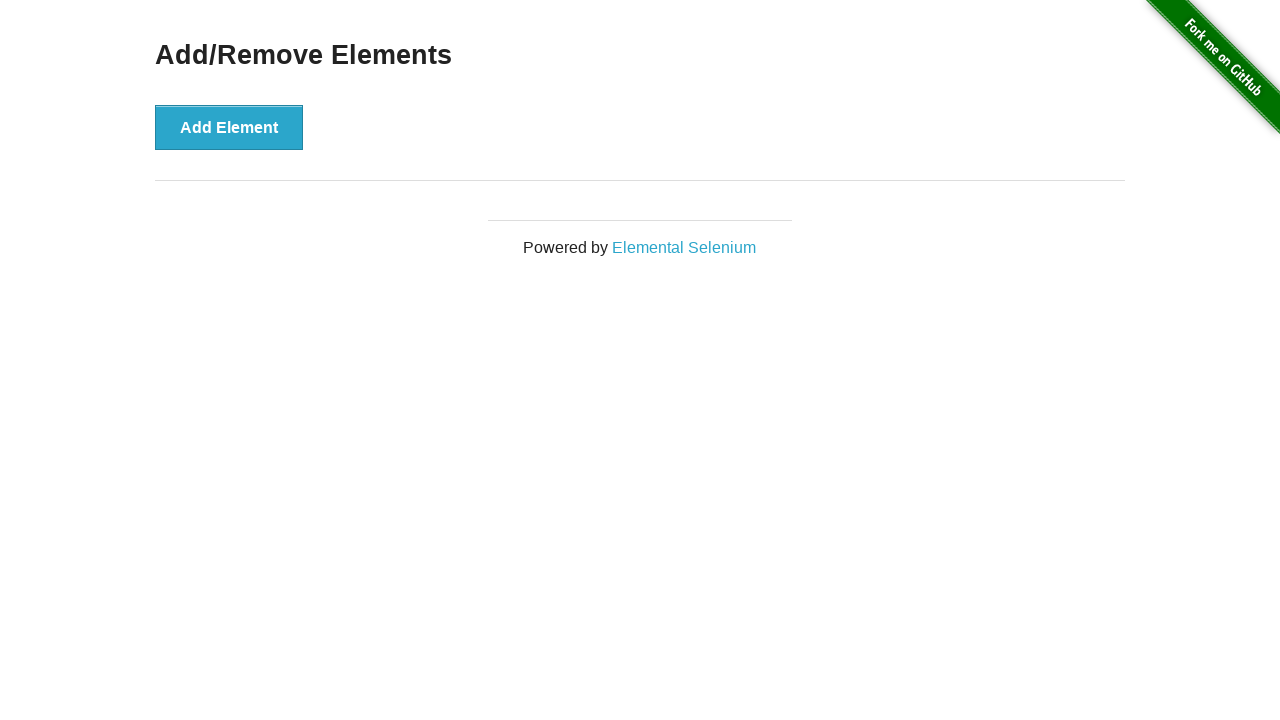

Add Element button is visible on the page
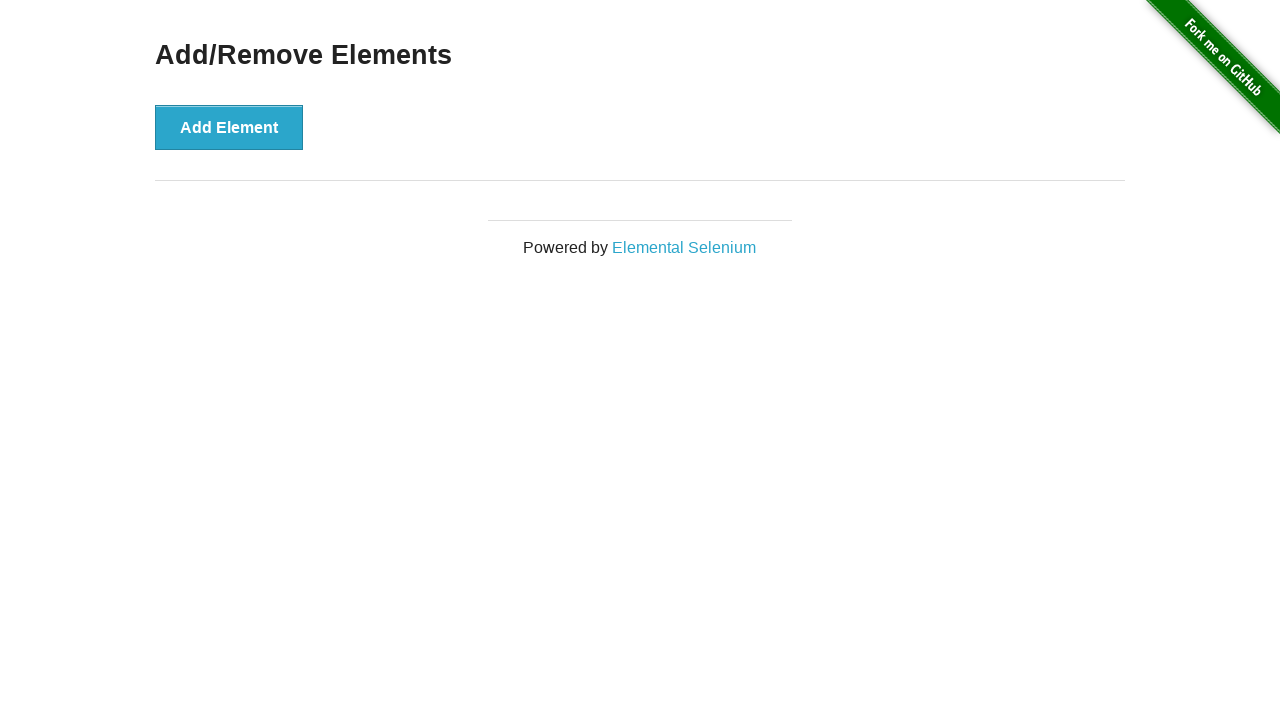

Clicked Add Element button at (229, 127) on button:has-text('Add Element')
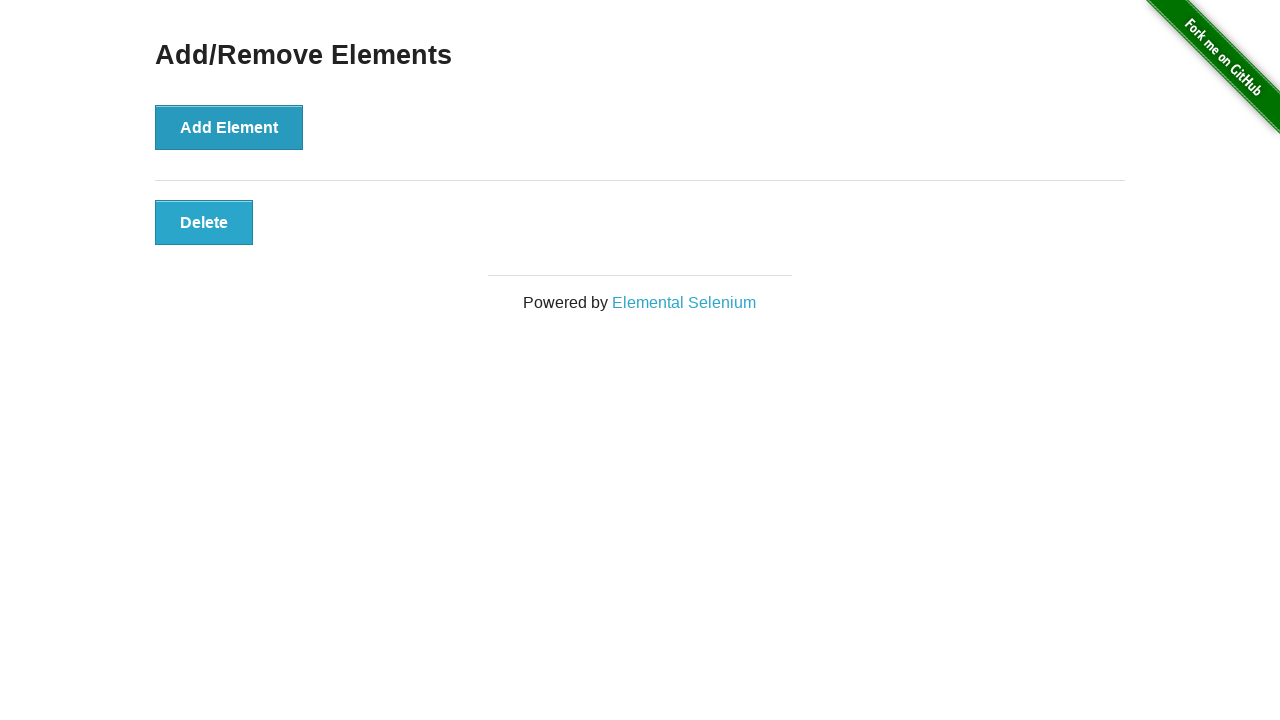

Delete button appeared after clicking Add Element
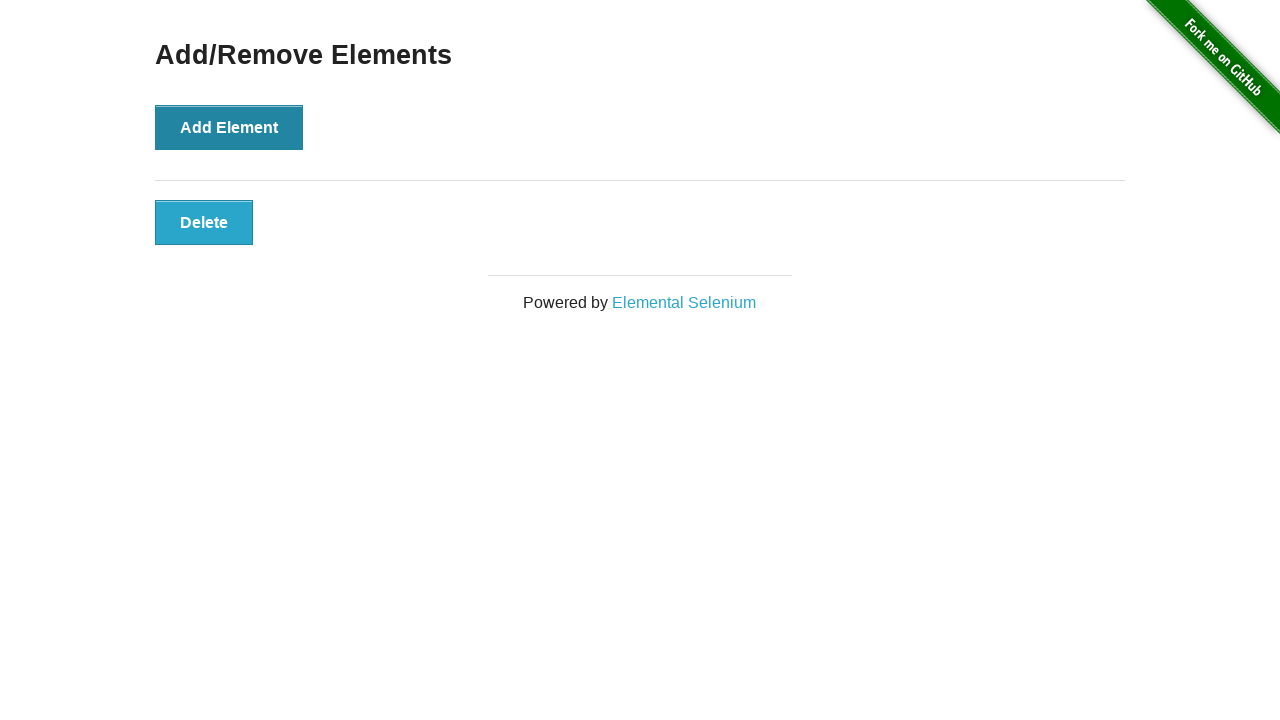

Verified that Delete button count is greater than 0
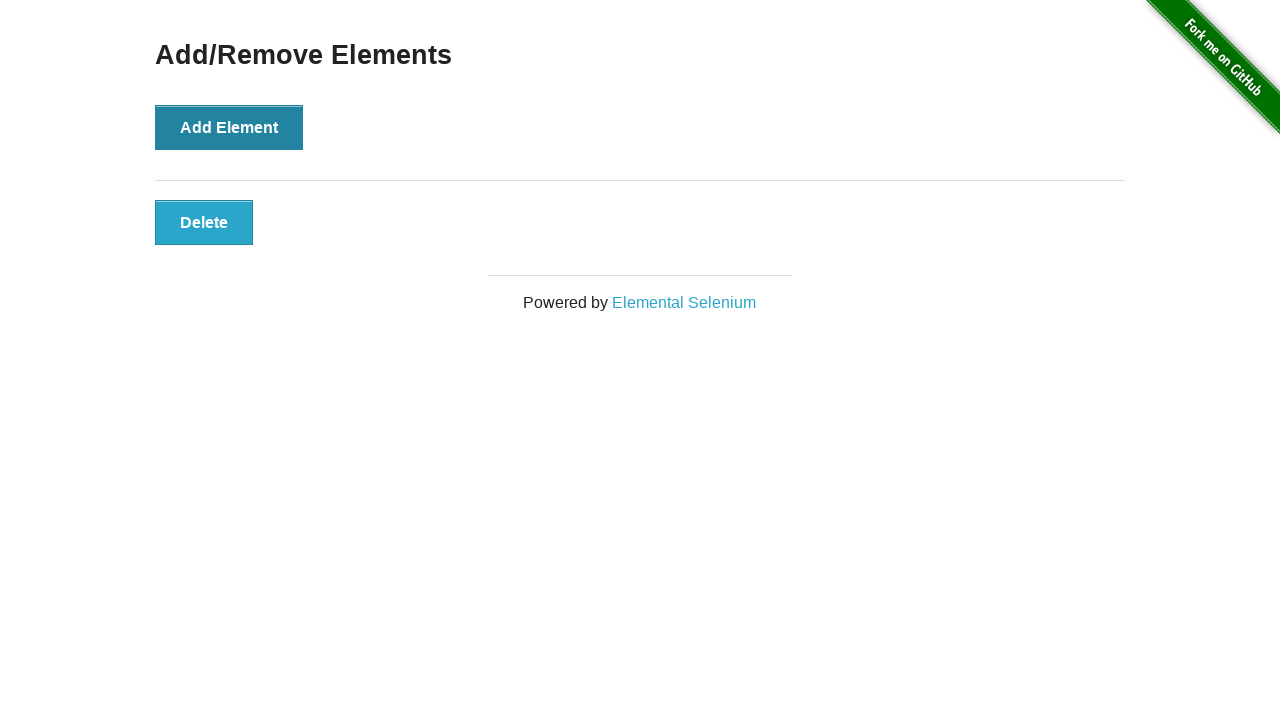

Clicked the Delete button at (204, 222) on .added-manually
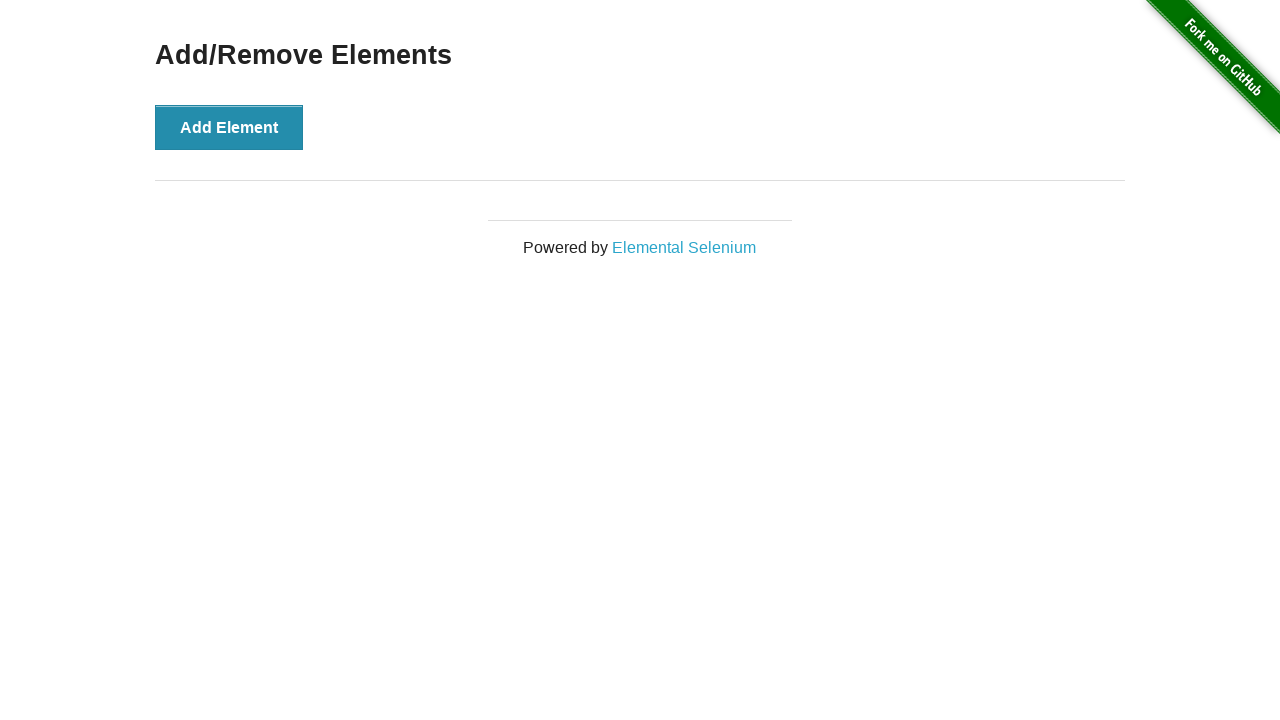

Waited 500ms for DOM to update after clicking Delete
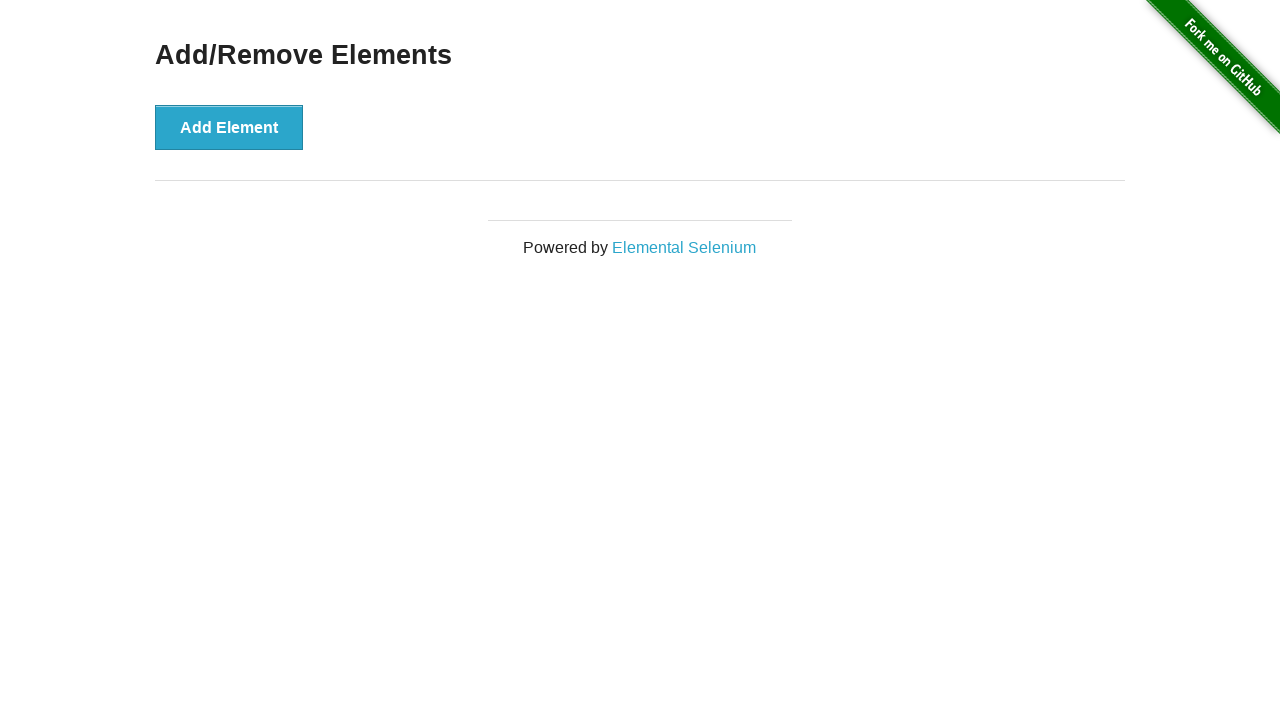

Verified that Delete button disappeared (count is 0)
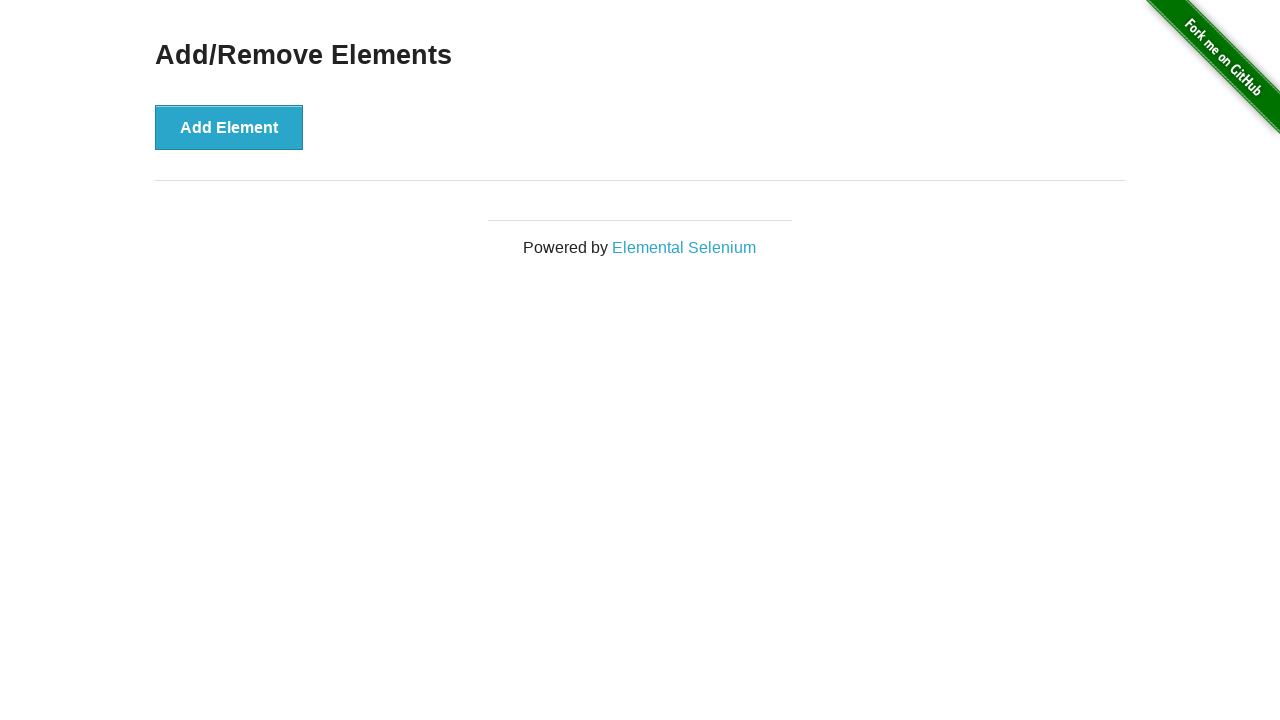

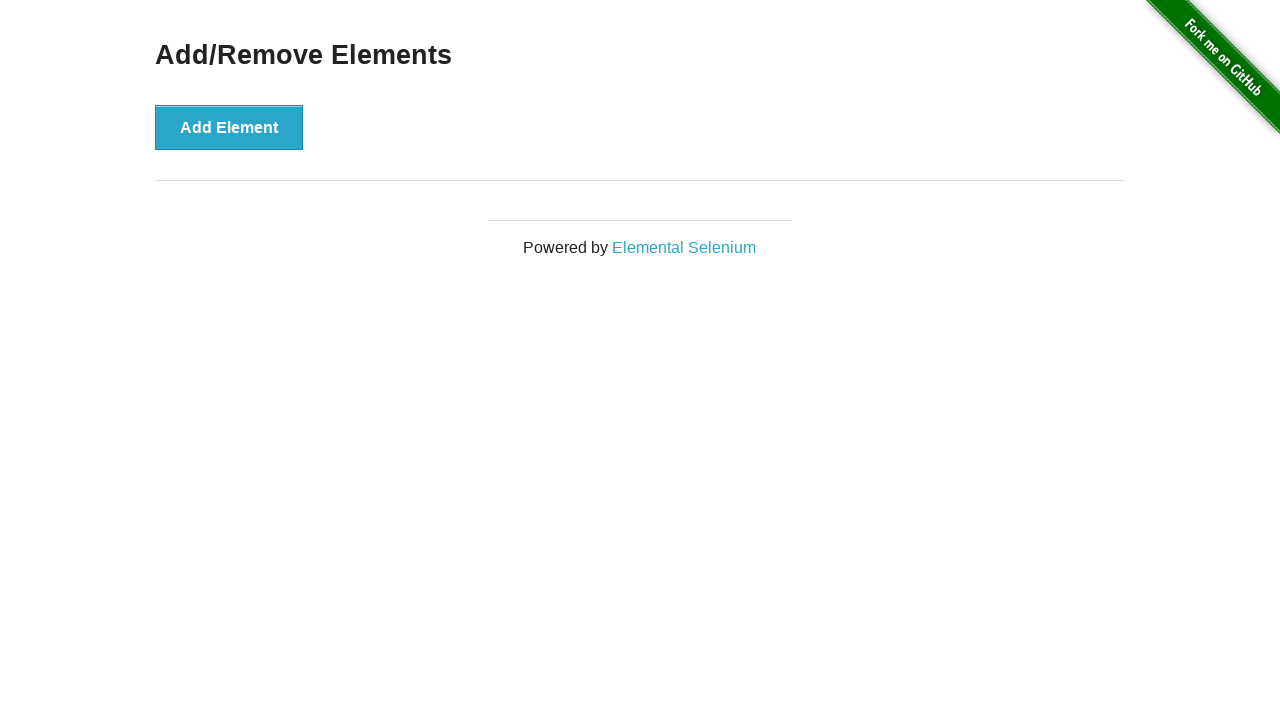